Tests dropdown functionality by selecting Option 1 and verifying it is selected

Starting URL: http://the-internet.herokuapp.com/dropdown

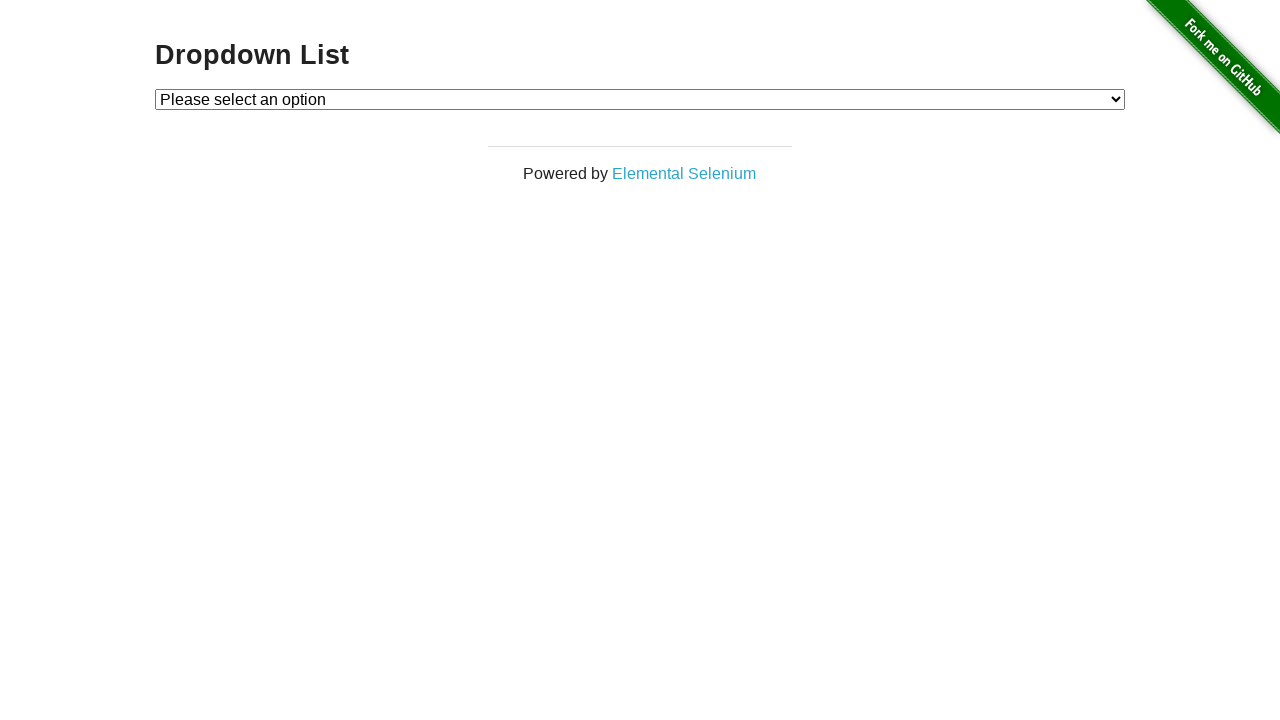

Located dropdown element with id 'dropdown'
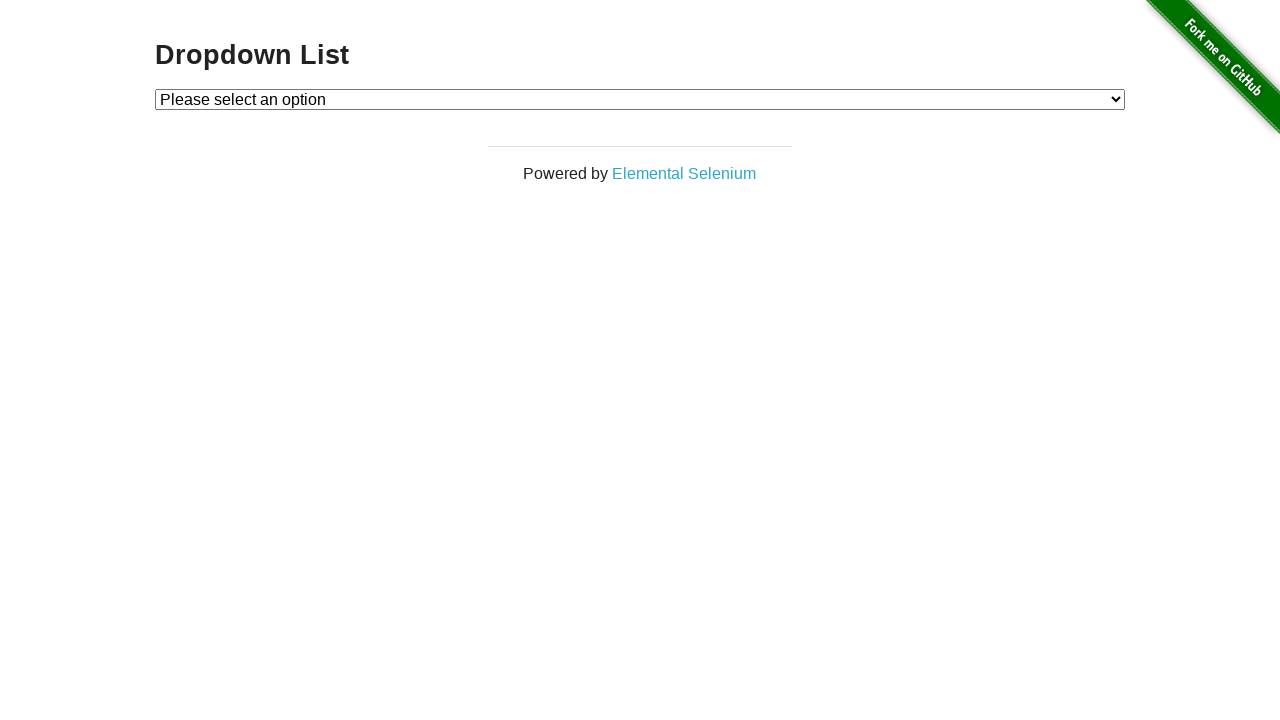

Selected 'Option 1' from dropdown on #dropdown
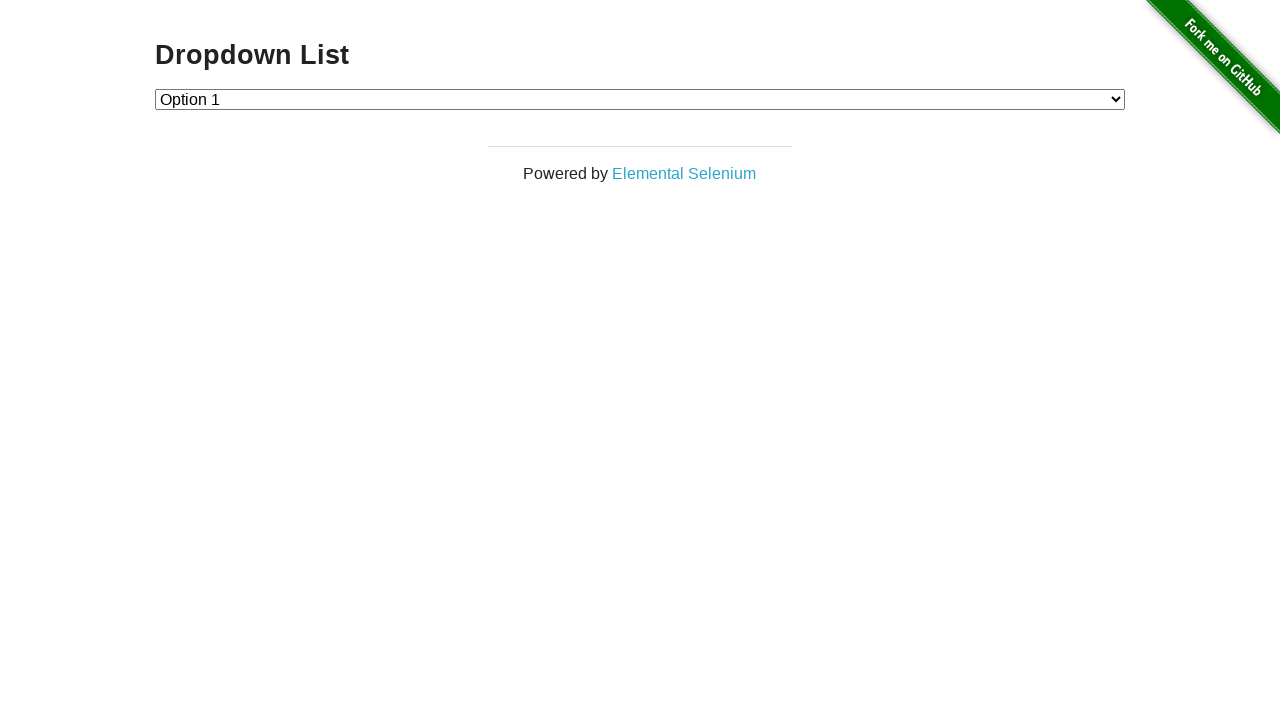

Retrieved text content of selected option
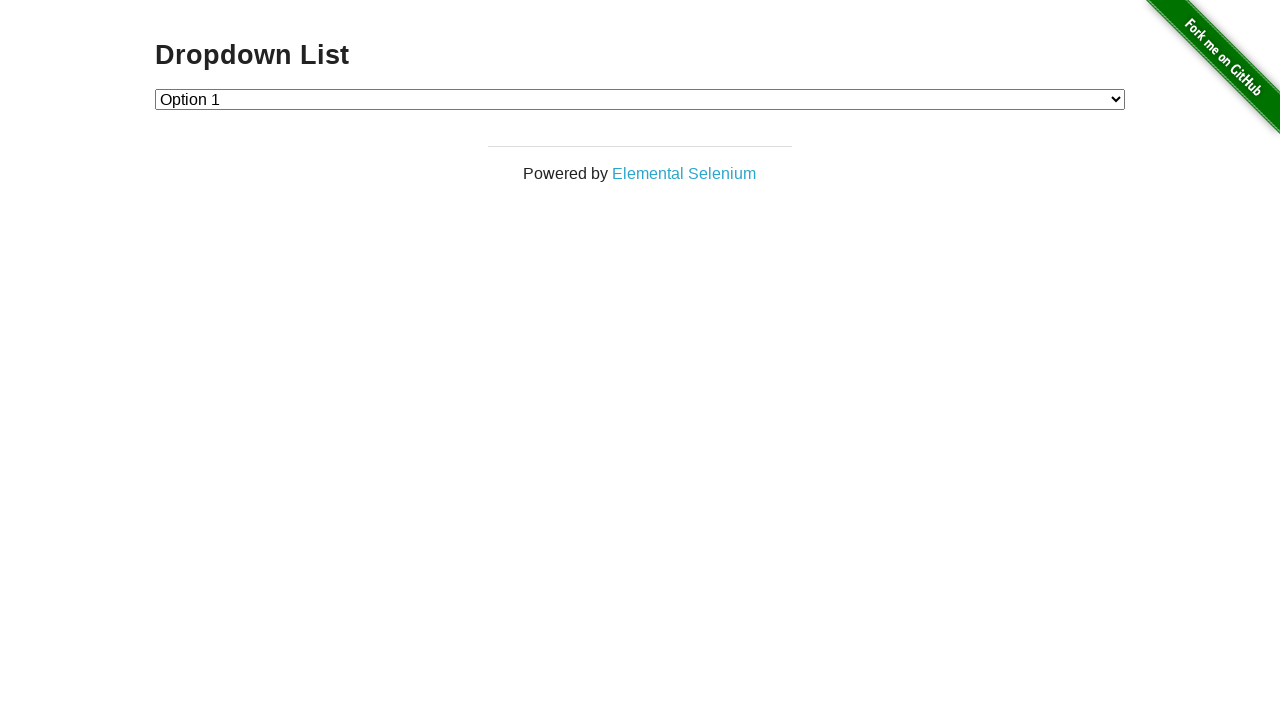

Verified that 'Option 1' is selected in dropdown
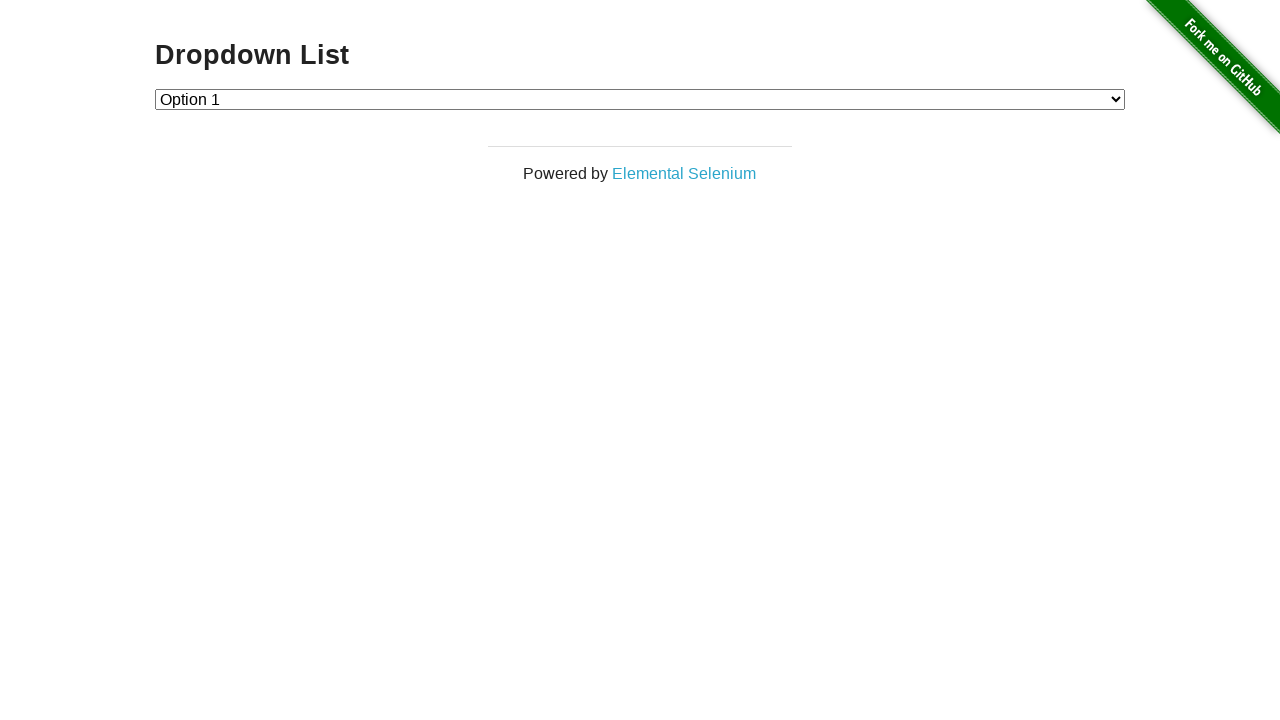

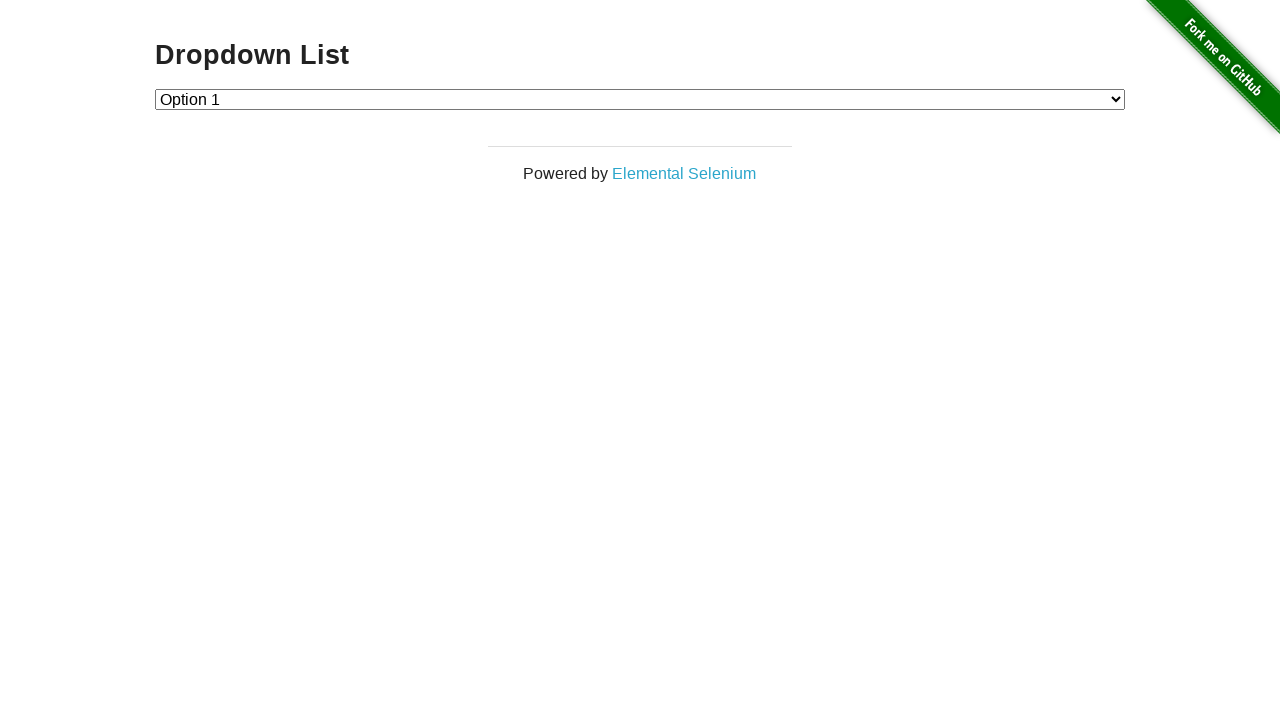